Tests registration validation with username too short (2 characters)

Starting URL: https://anatoly-karpovich.github.io/demo-login-form/

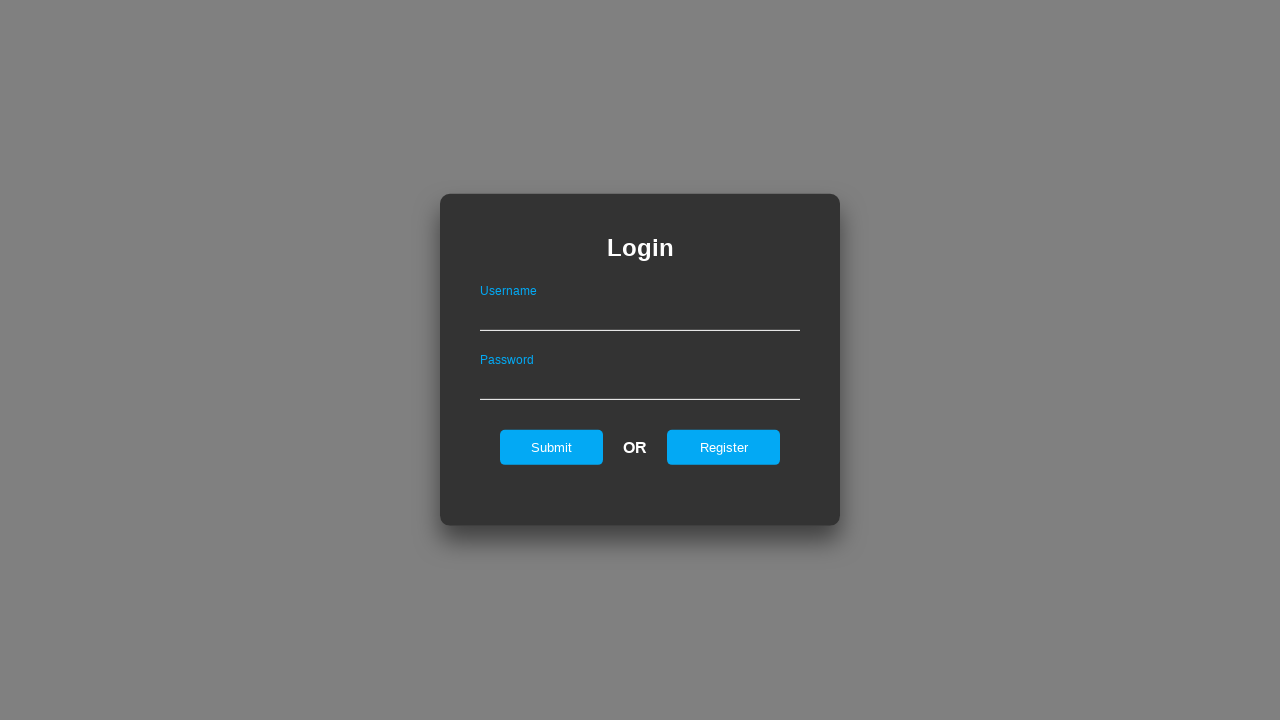

Clicked register link to navigate to registration form at (724, 447) on #registerOnLogin
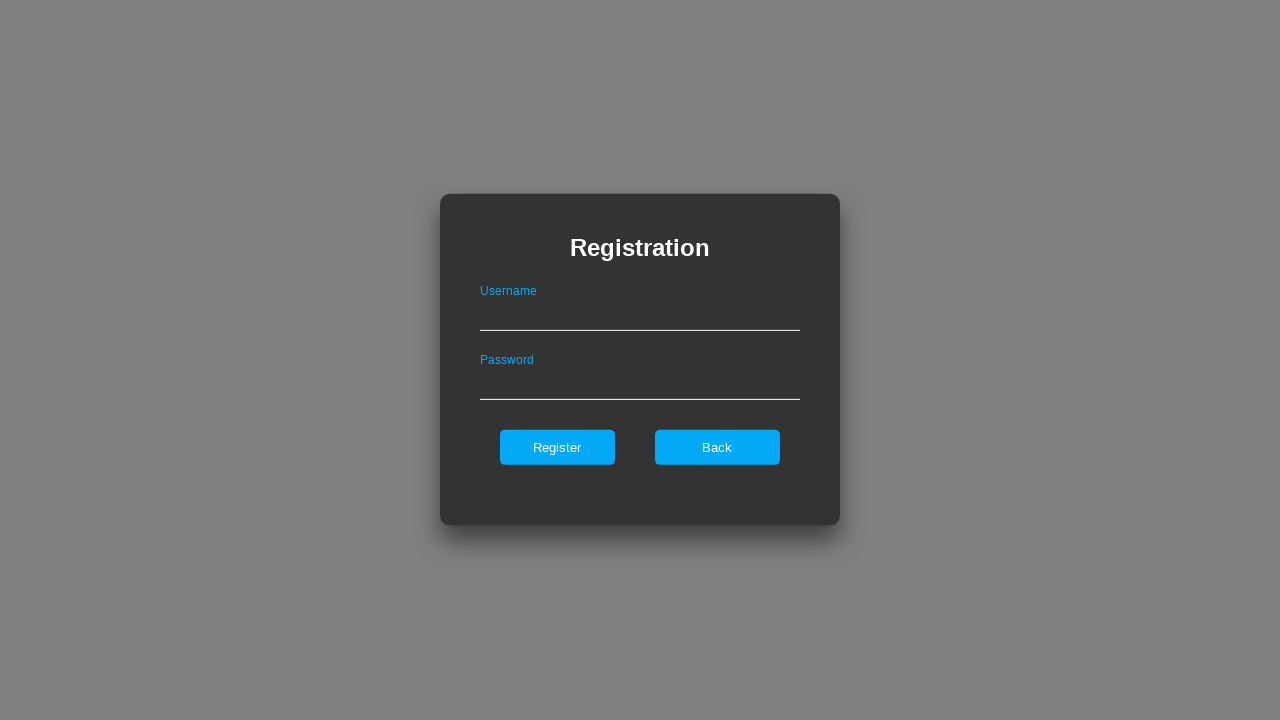

Filled username field with 'Di' (2 characters) on #userNameOnRegister
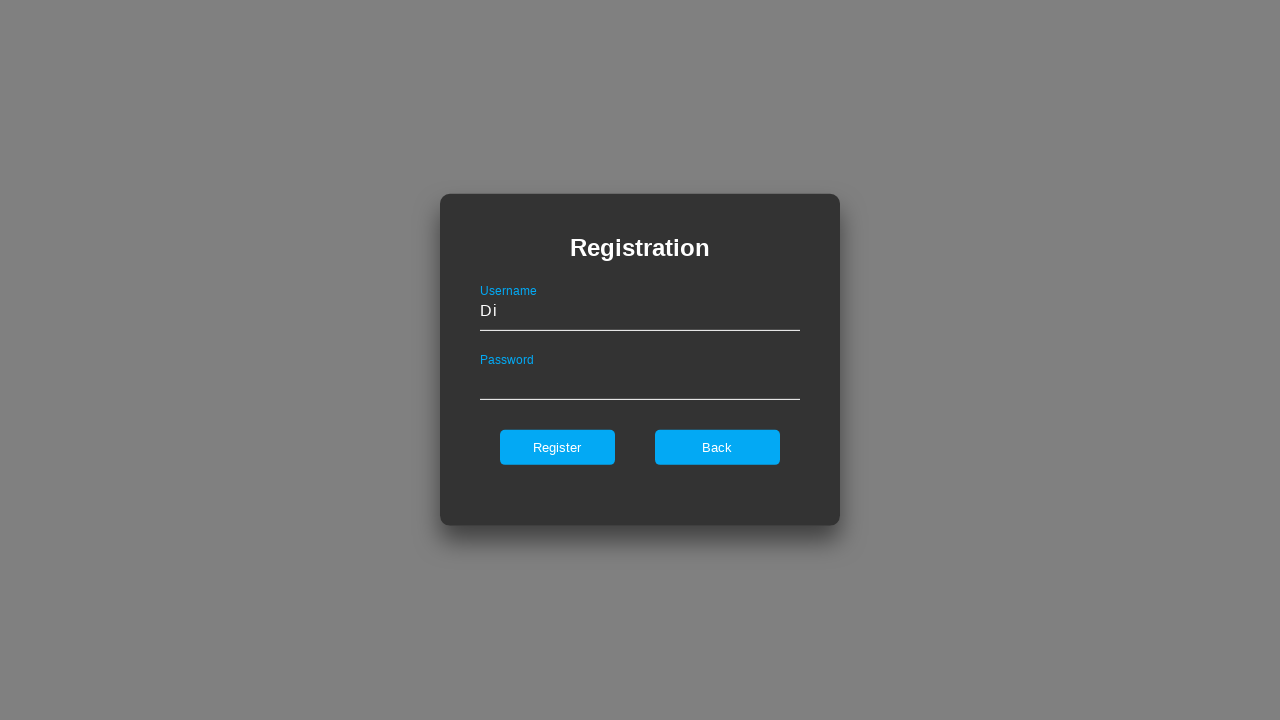

Filled password field with 'Password' on #passwordOnRegister
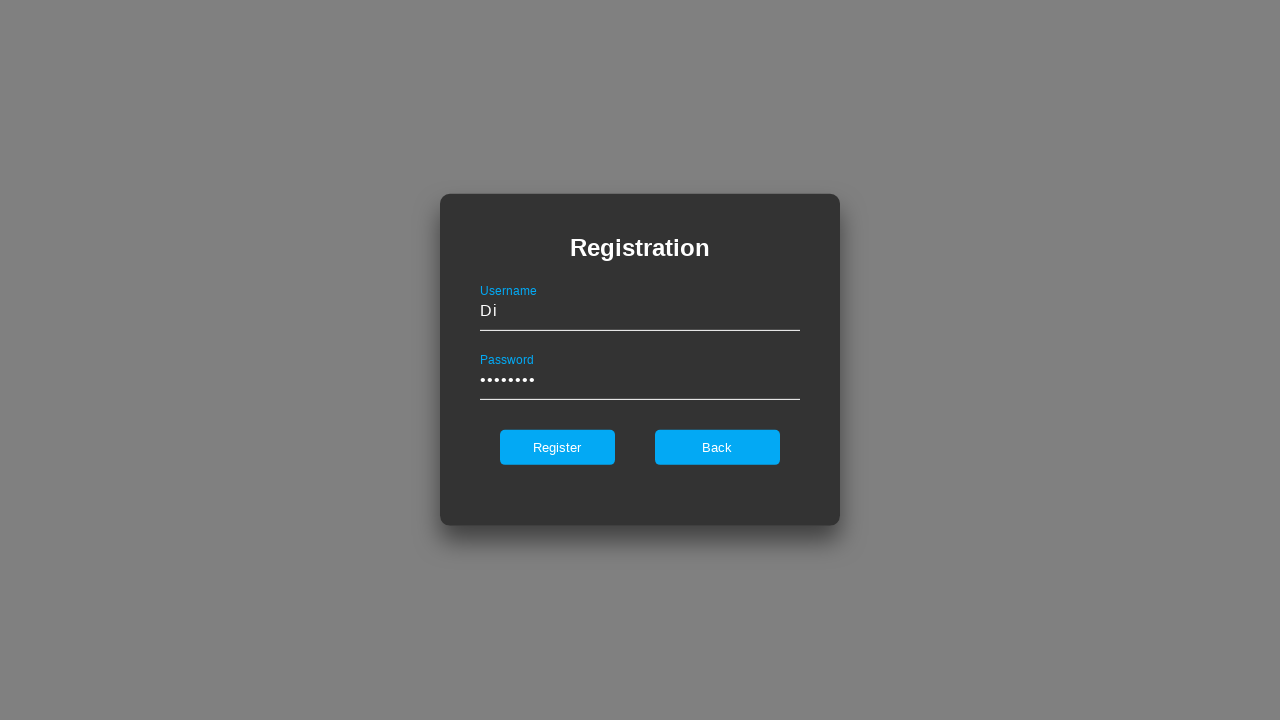

Clicked register button to submit form at (557, 447) on #register
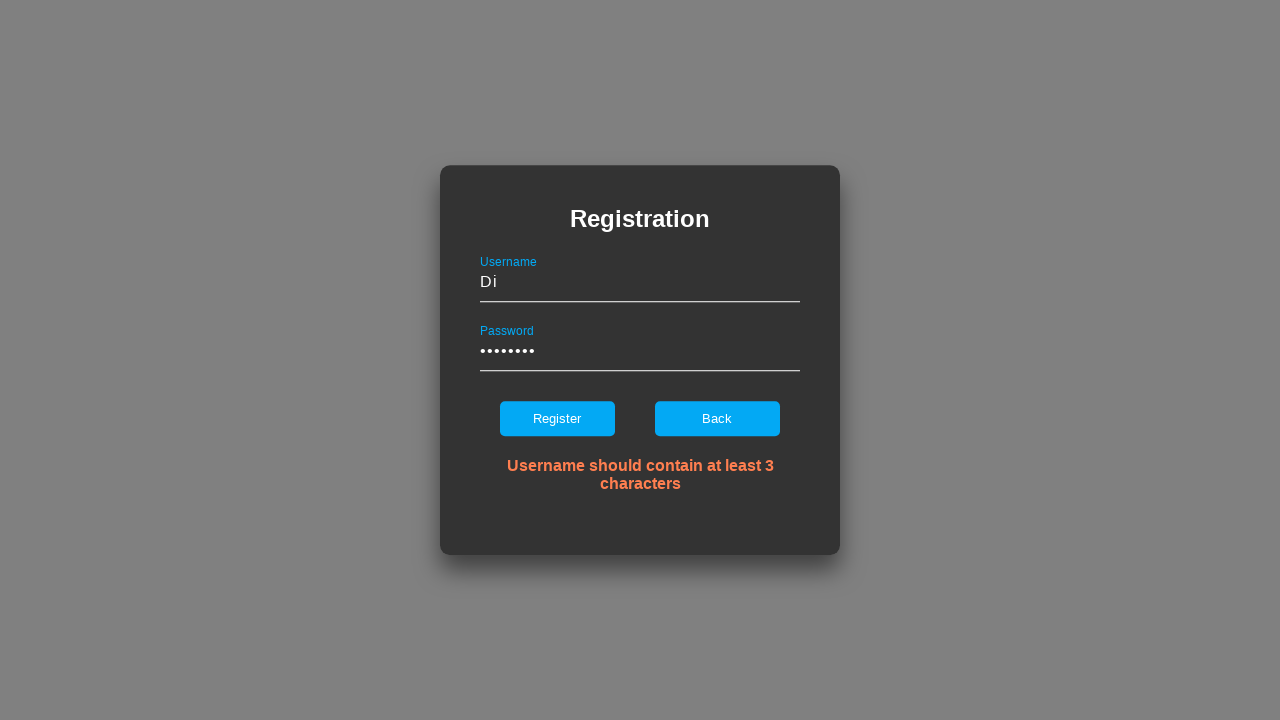

Error message appeared - username too short validation triggered
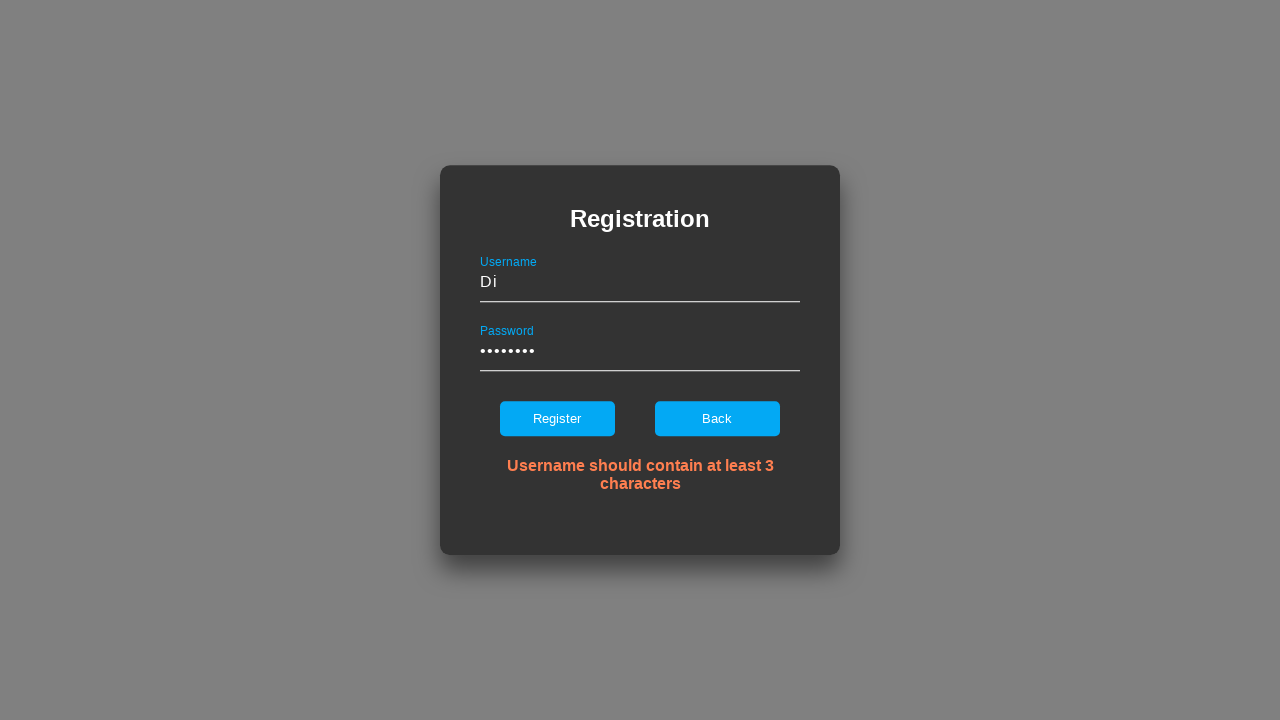

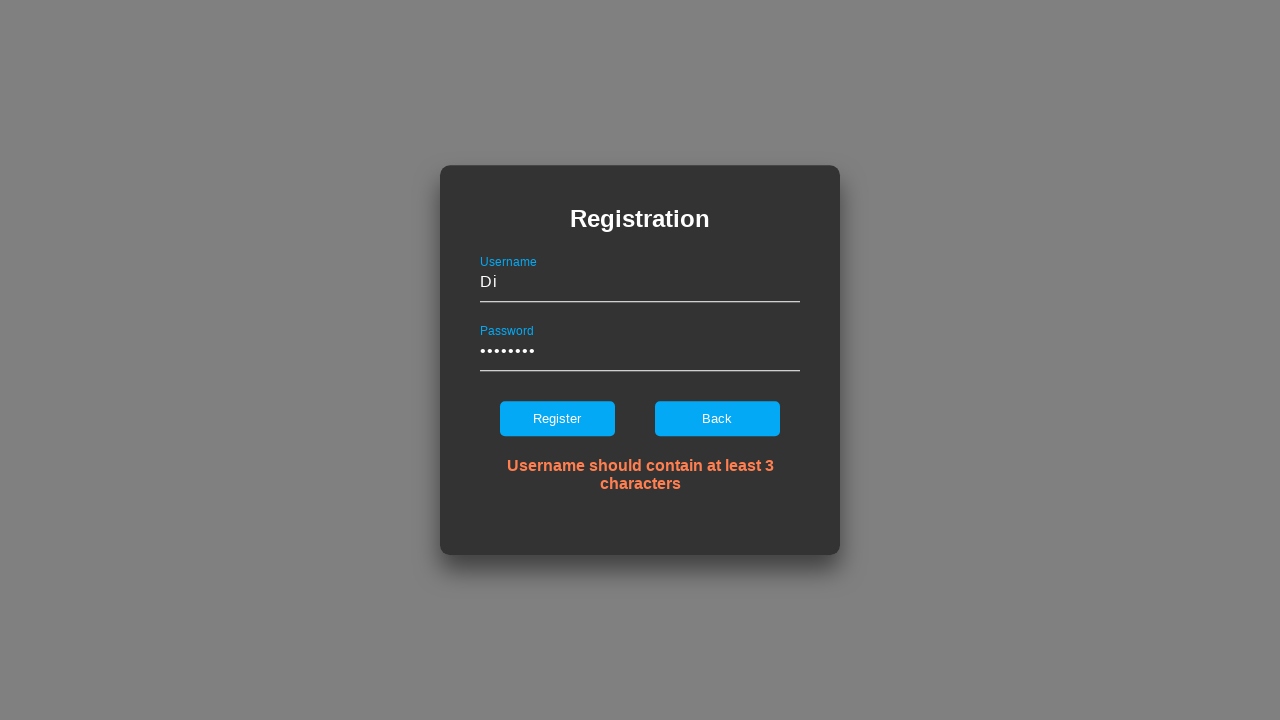